Tests the class attribute challenge by clicking a blue button with dynamic class ordering and handling the resulting JavaScript alert. The button is clicked multiple times to verify consistent behavior.

Starting URL: http://uitestingplayground.com/classattr

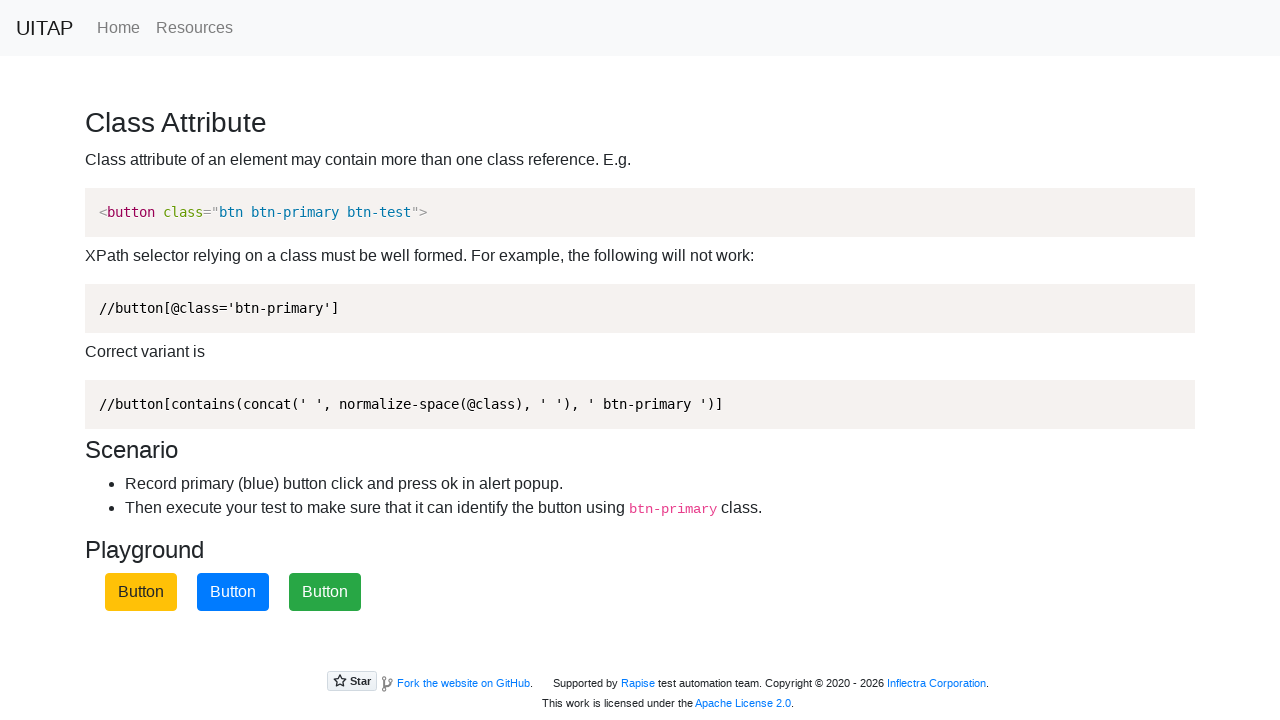

Clicked the blue button with dynamic class ordering (btn-primary and btn-test) at (233, 592) on xpath=//button[contains(@class, 'btn-primary') and contains(@class, 'btn-test')]
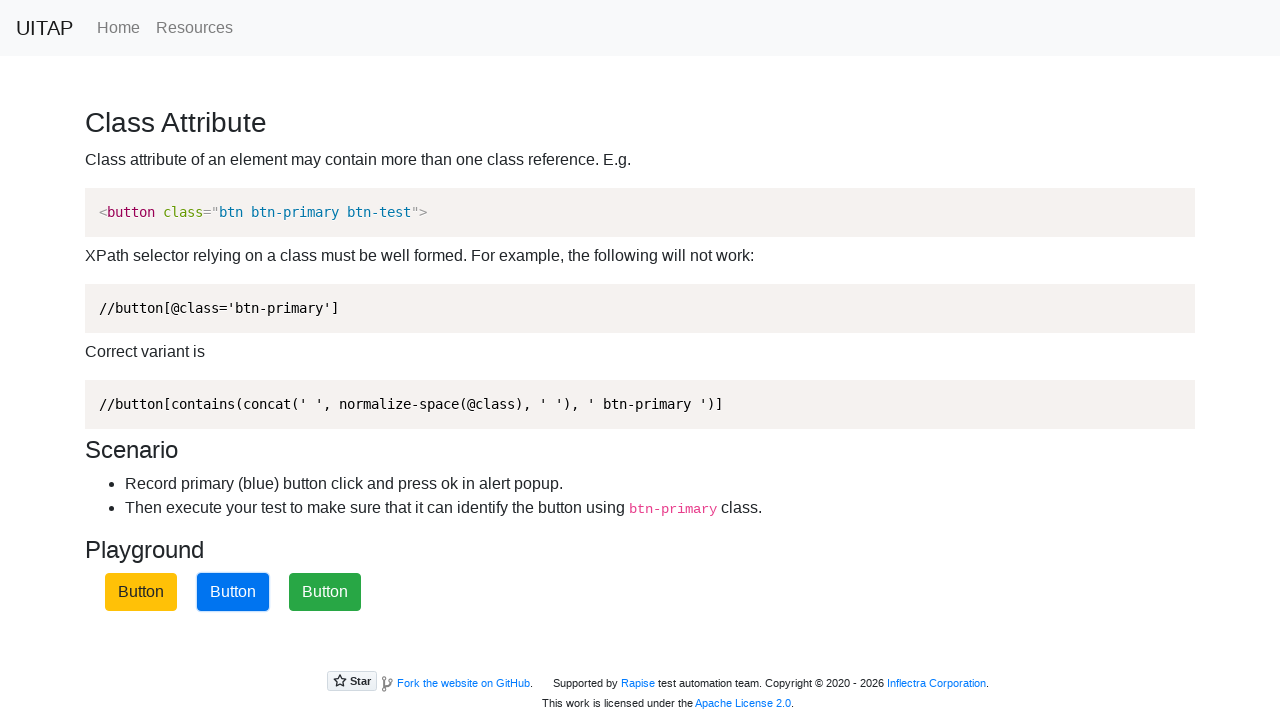

Set up dialog handler to automatically accept alerts
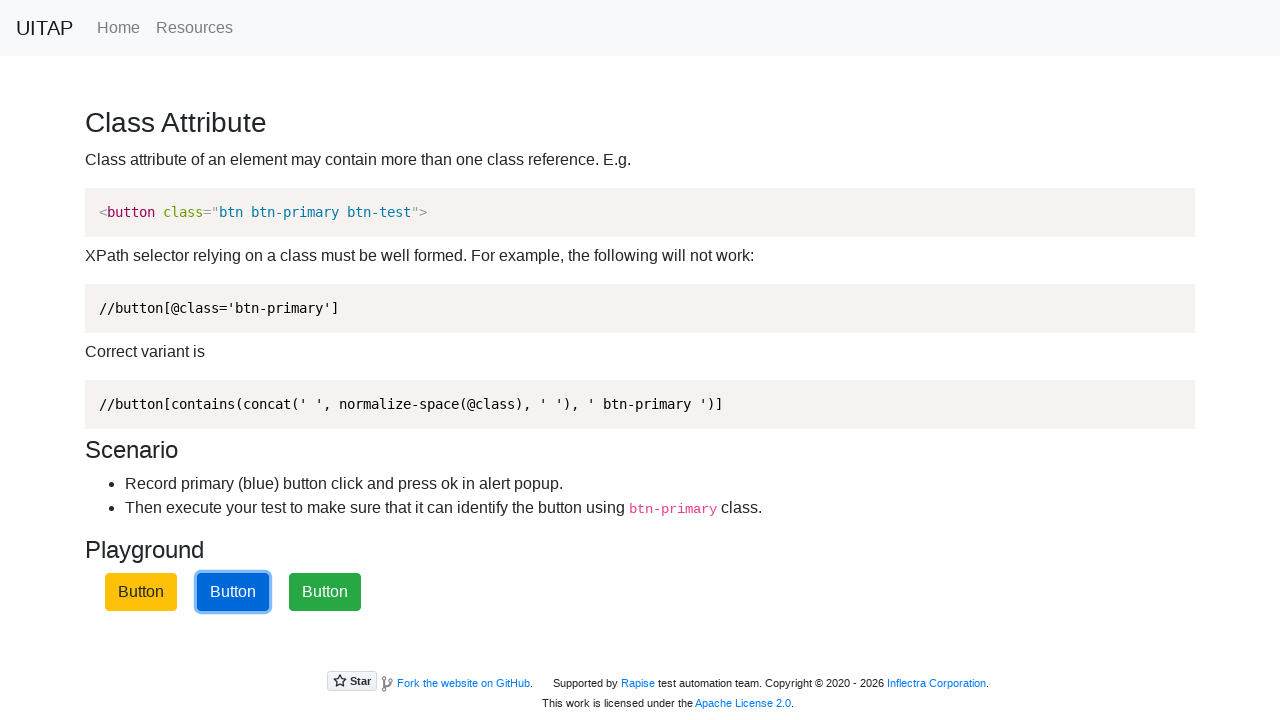

Waited 500ms for alert to appear and be handled
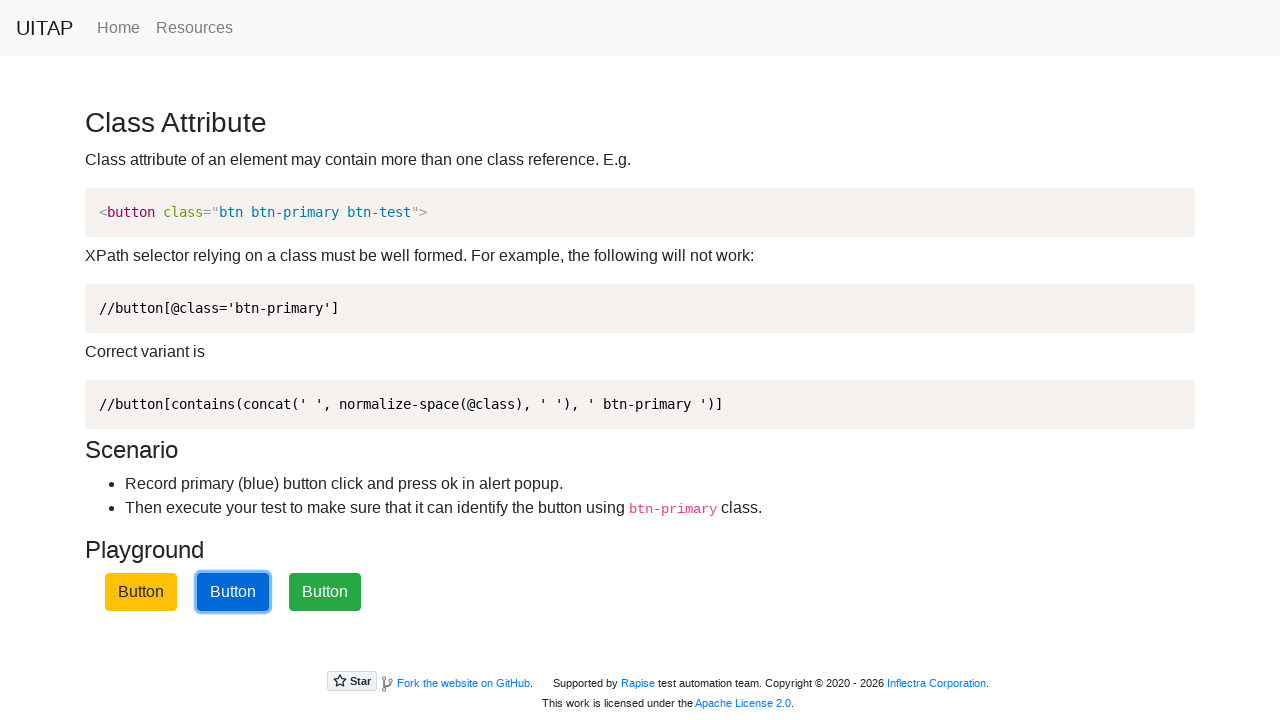

Clicked the blue button again to trigger another alert at (233, 592) on xpath=//button[contains(@class, 'btn-primary') and contains(@class, 'btn-test')]
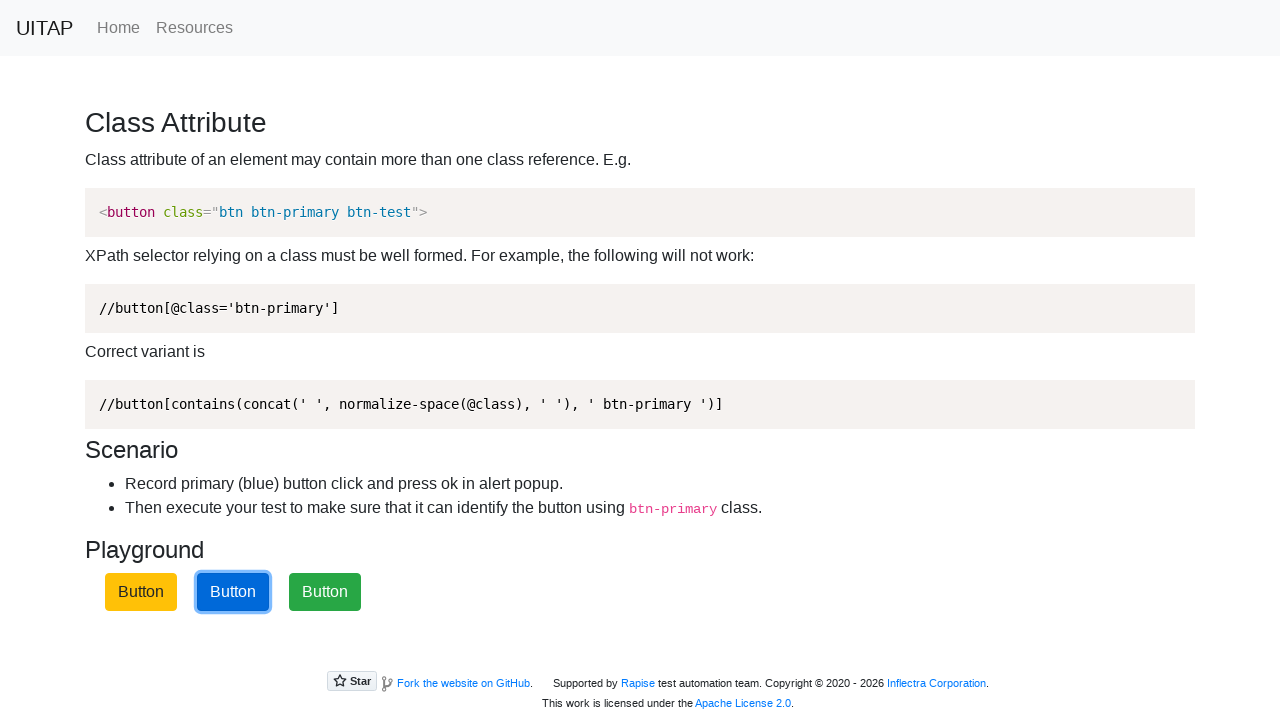

Waited 500ms for alert to appear and be handled
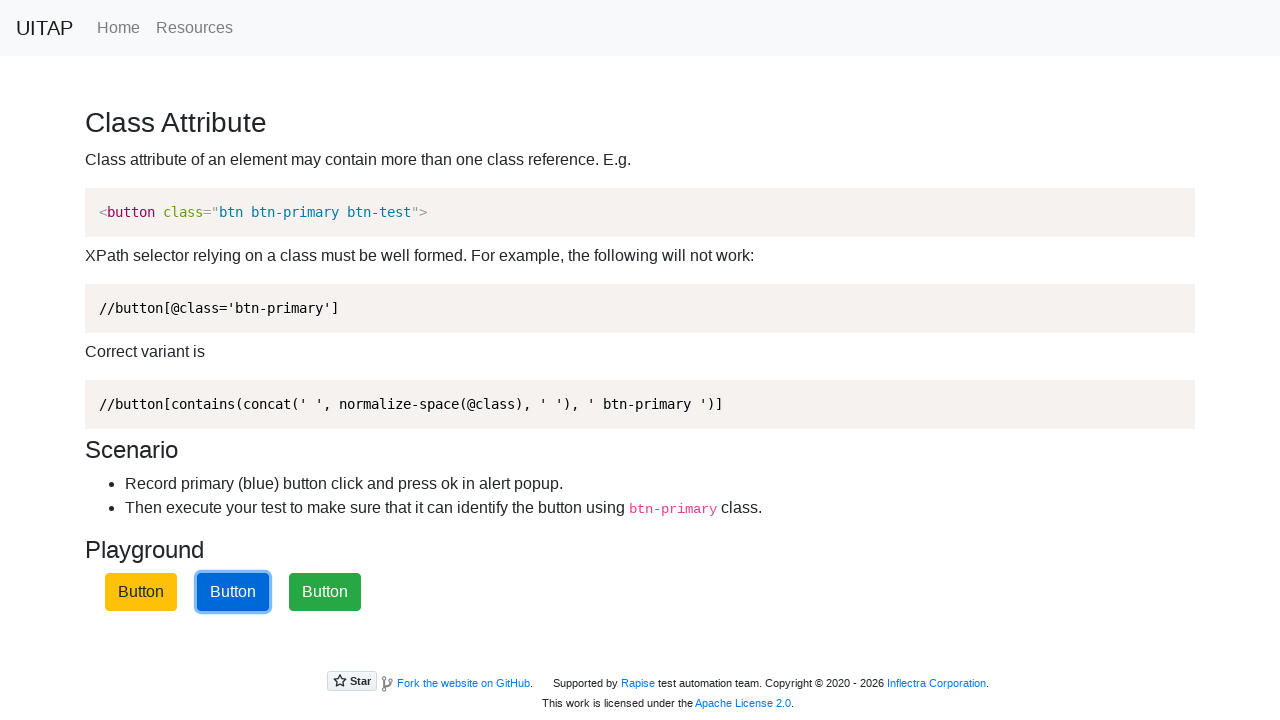

Clicked the blue button again to trigger another alert at (233, 592) on xpath=//button[contains(@class, 'btn-primary') and contains(@class, 'btn-test')]
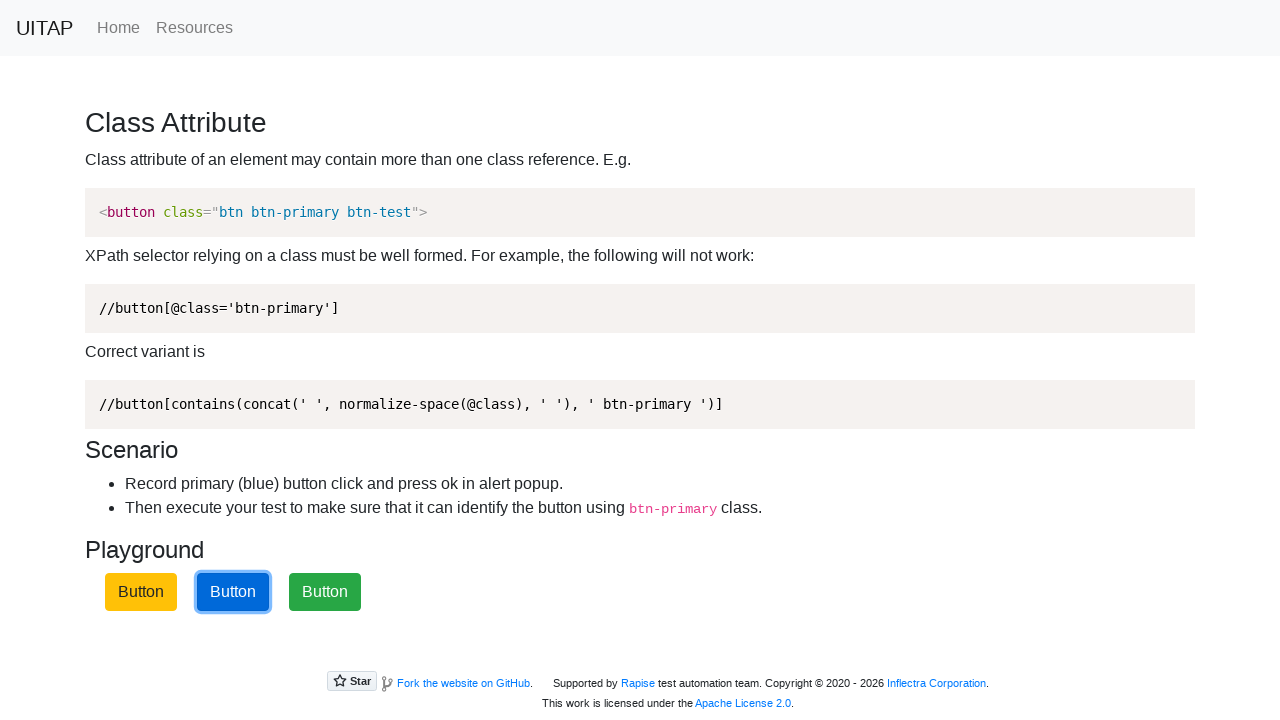

Waited 500ms for alert to appear and be handled
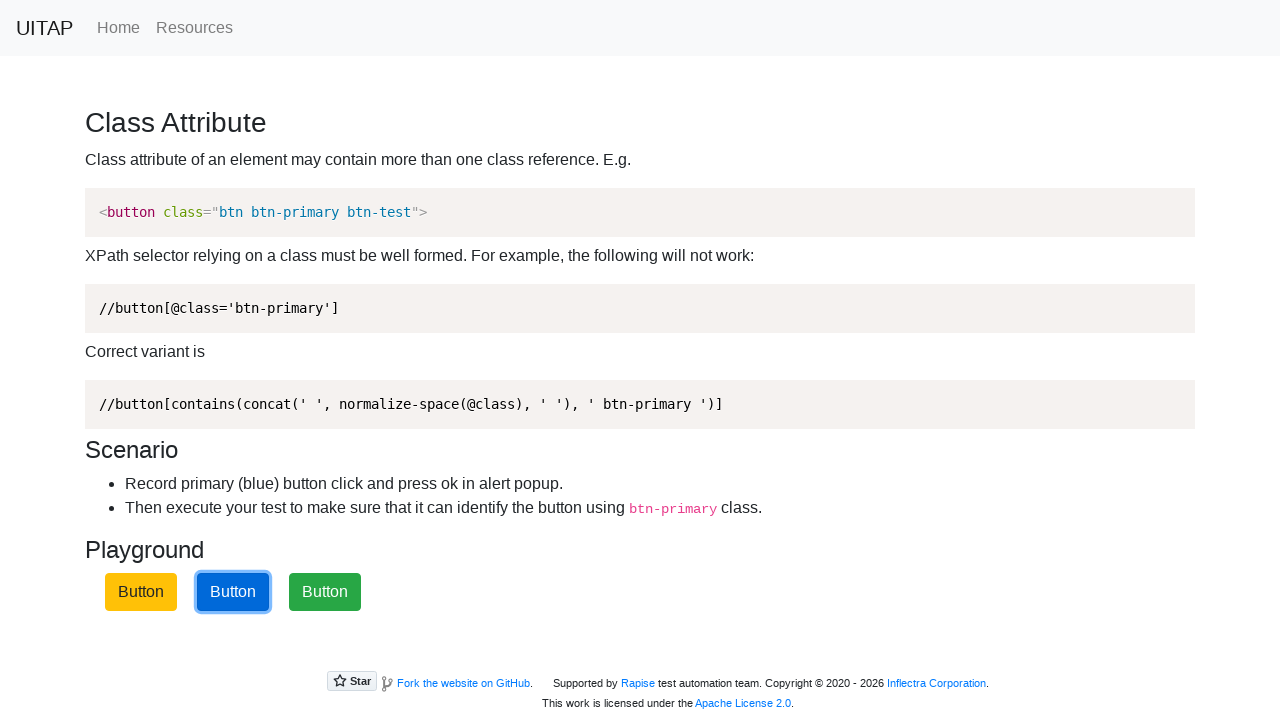

Clicked the blue button again to trigger another alert at (233, 592) on xpath=//button[contains(@class, 'btn-primary') and contains(@class, 'btn-test')]
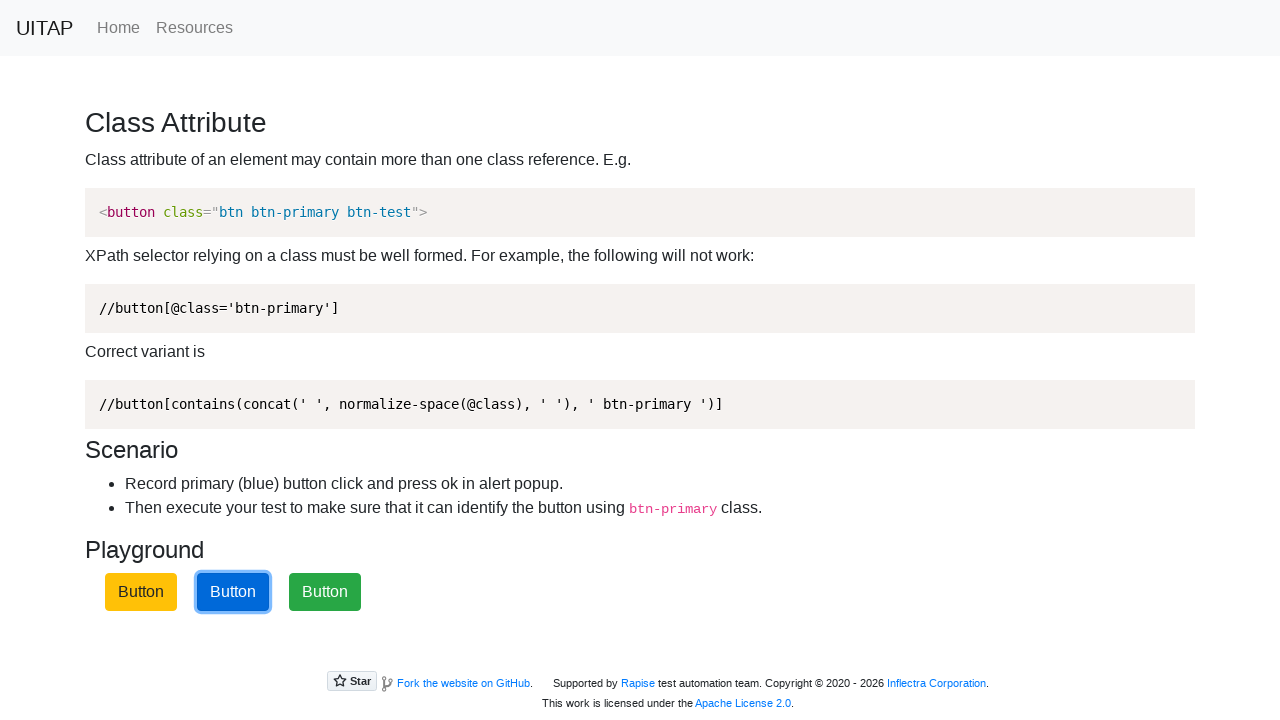

Waited 500ms for alert to appear and be handled
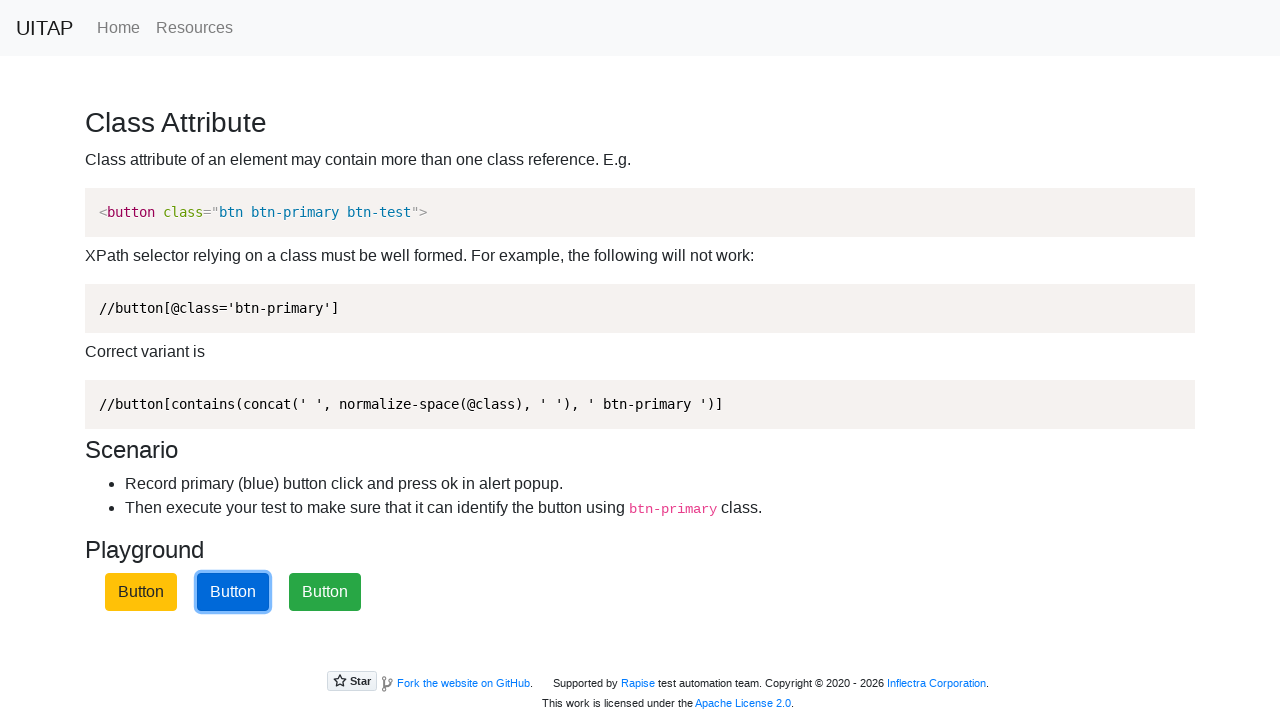

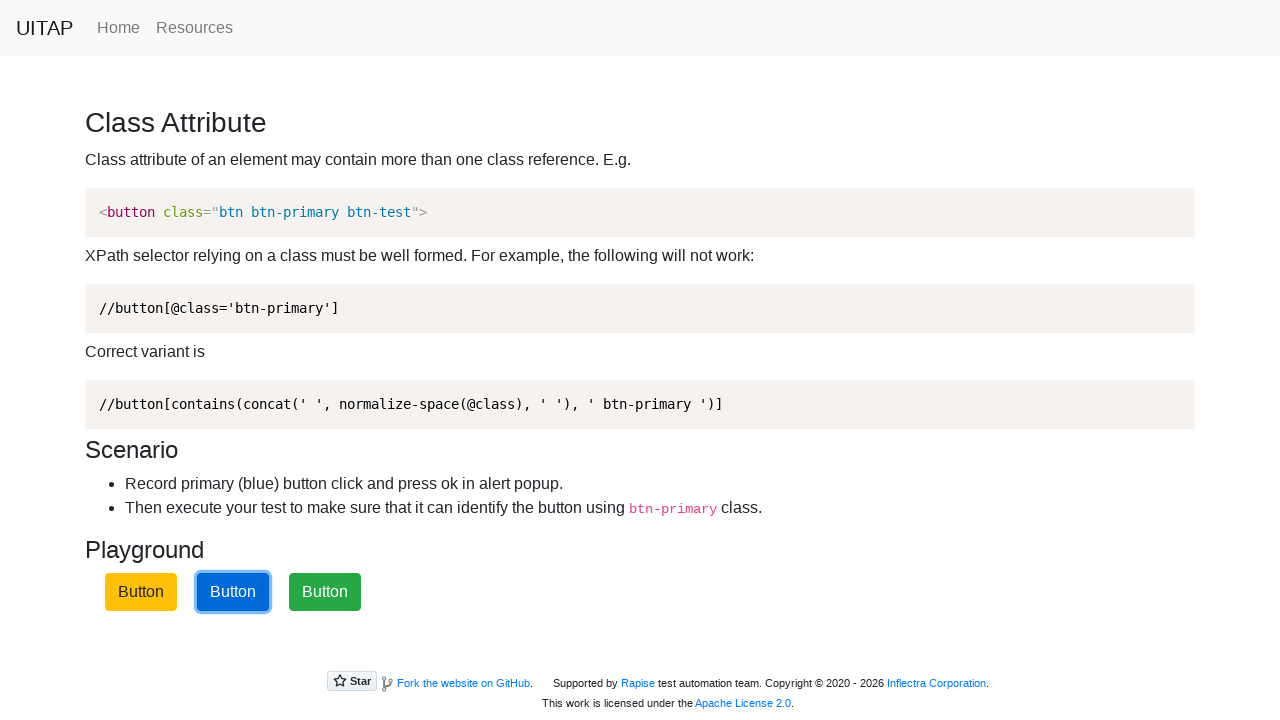